Tests drag and drop functionality within an iframe on the jQuery UI demo page by dragging a source element onto a target element

Starting URL: https://jqueryui.com/droppable/

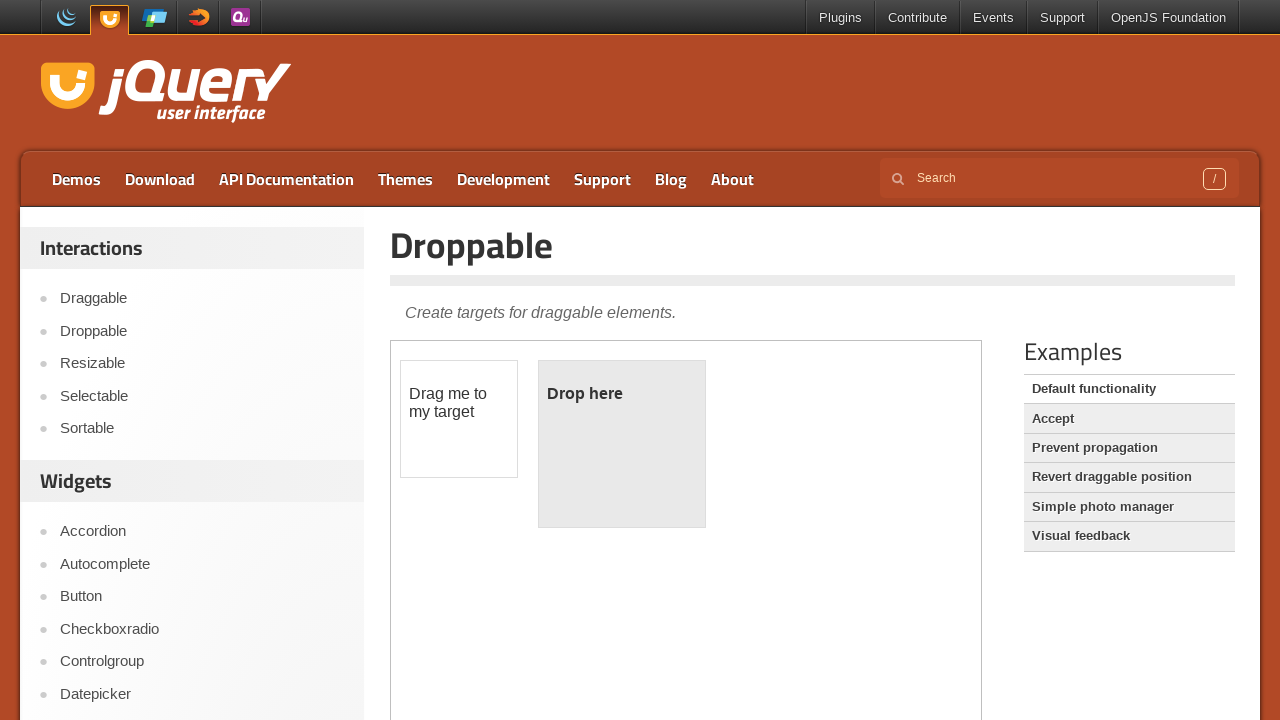

Located and switched to the first iframe containing drag and drop demo
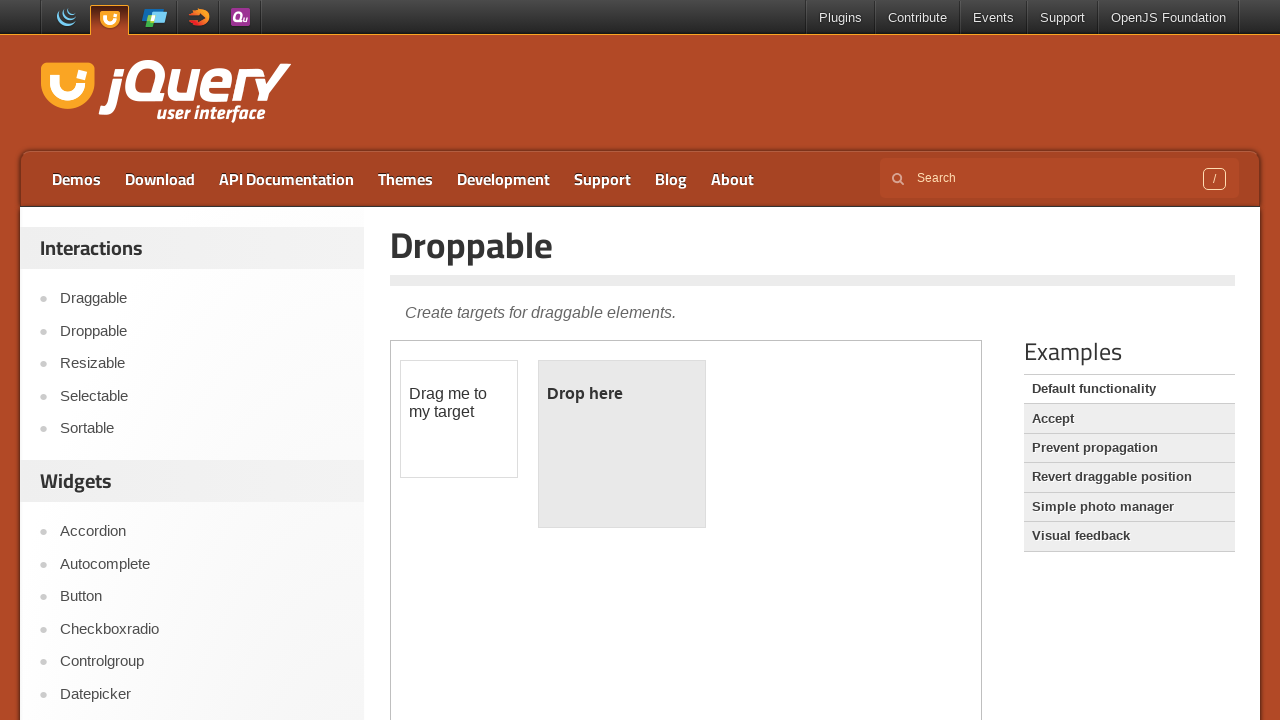

Located the draggable source element with id 'draggable'
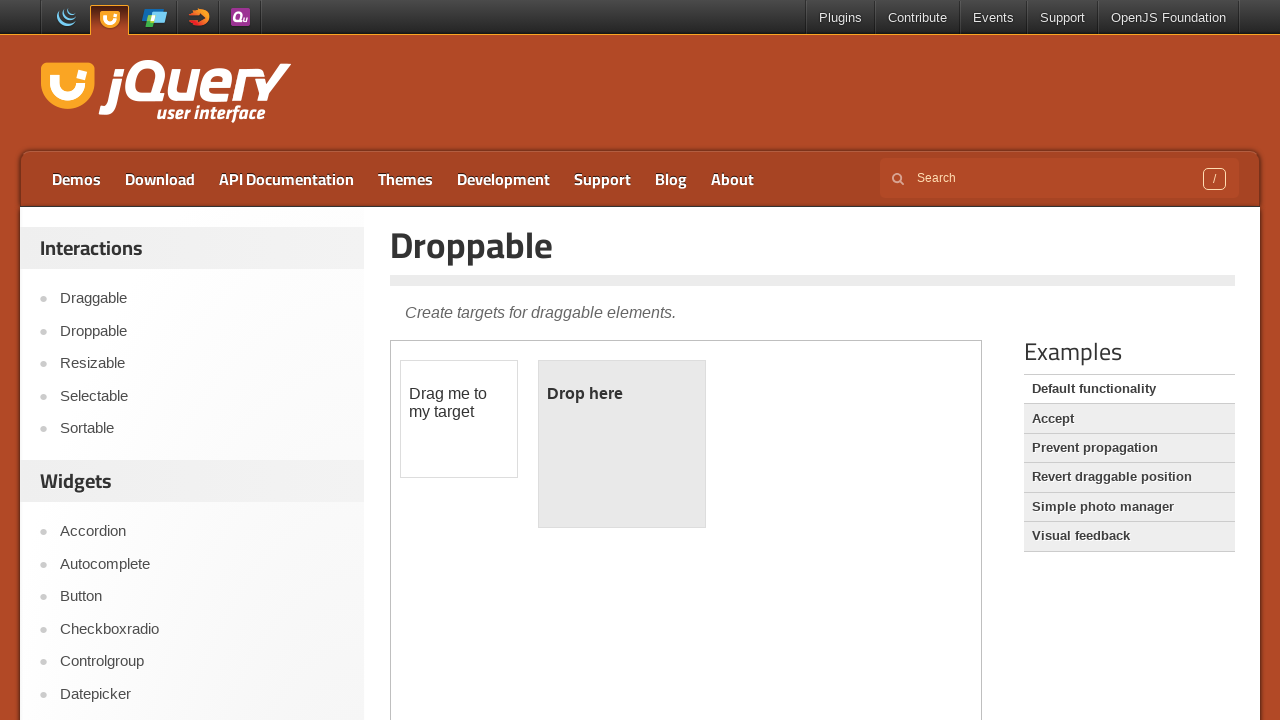

Located the droppable target element with id 'droppable'
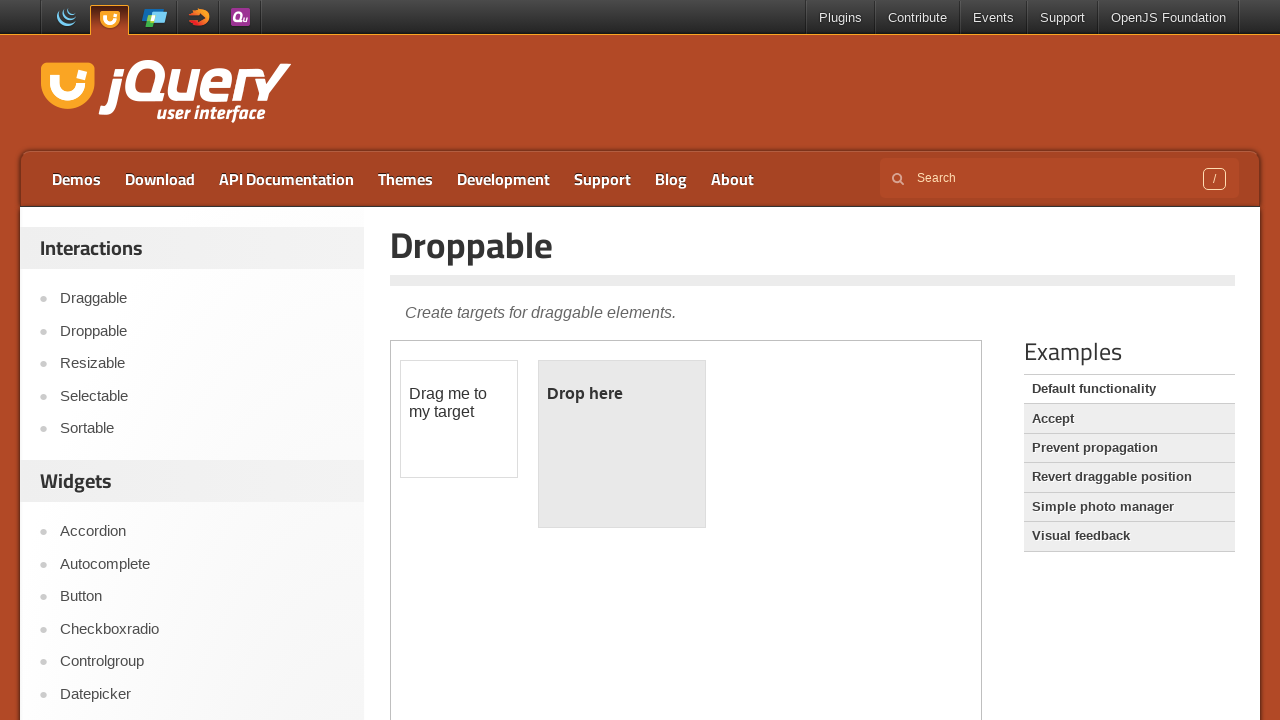

Dragged source element onto target element successfully at (622, 444)
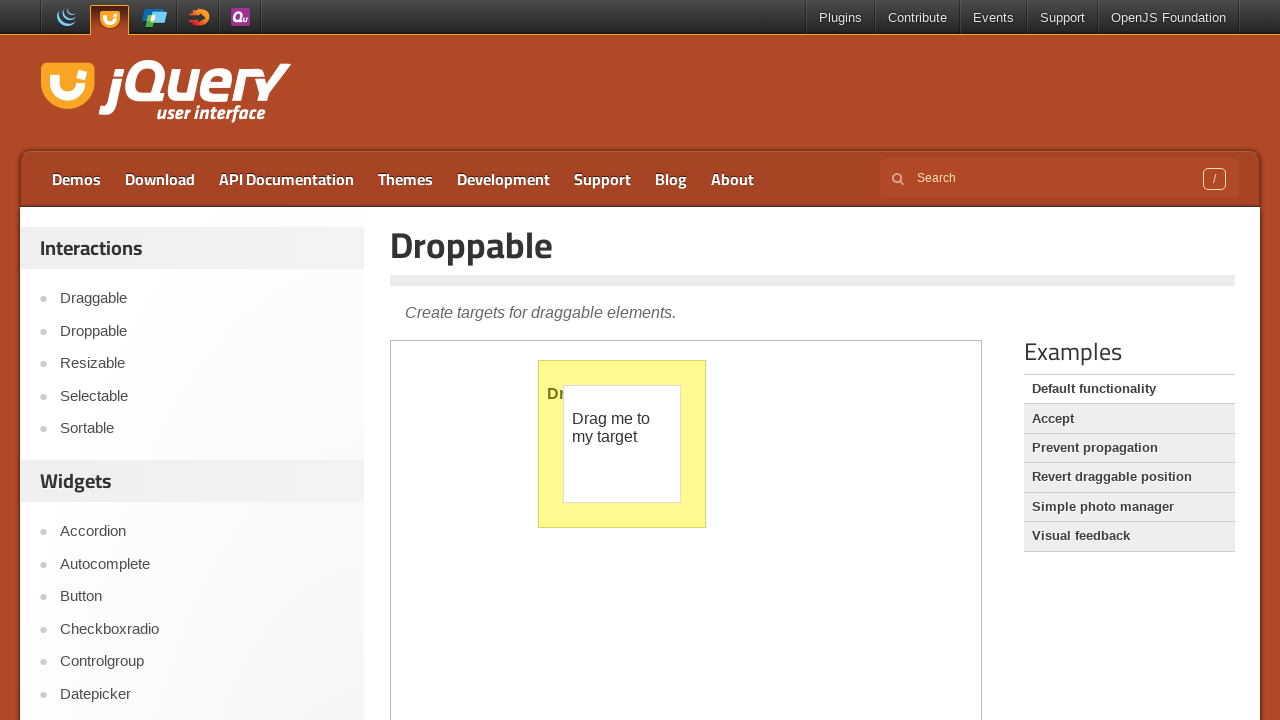

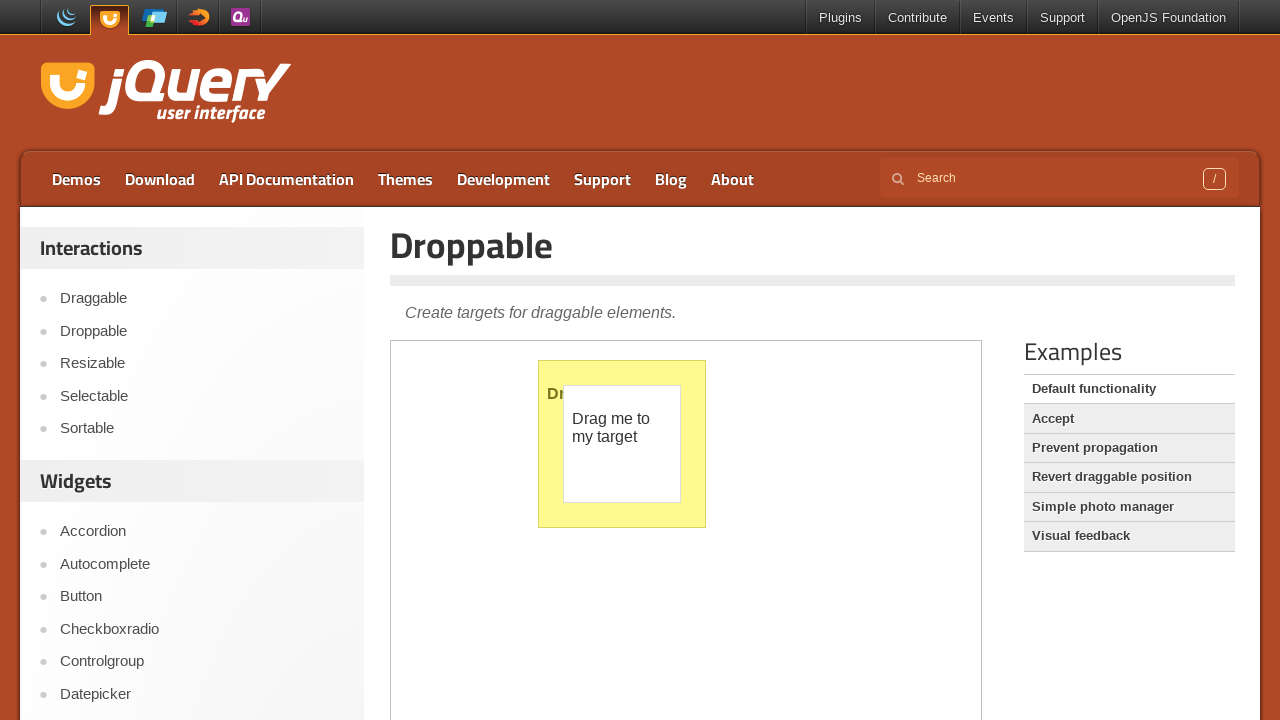